Tests filtering to display only completed items by clicking the Completed link

Starting URL: https://demo.playwright.dev/todomvc

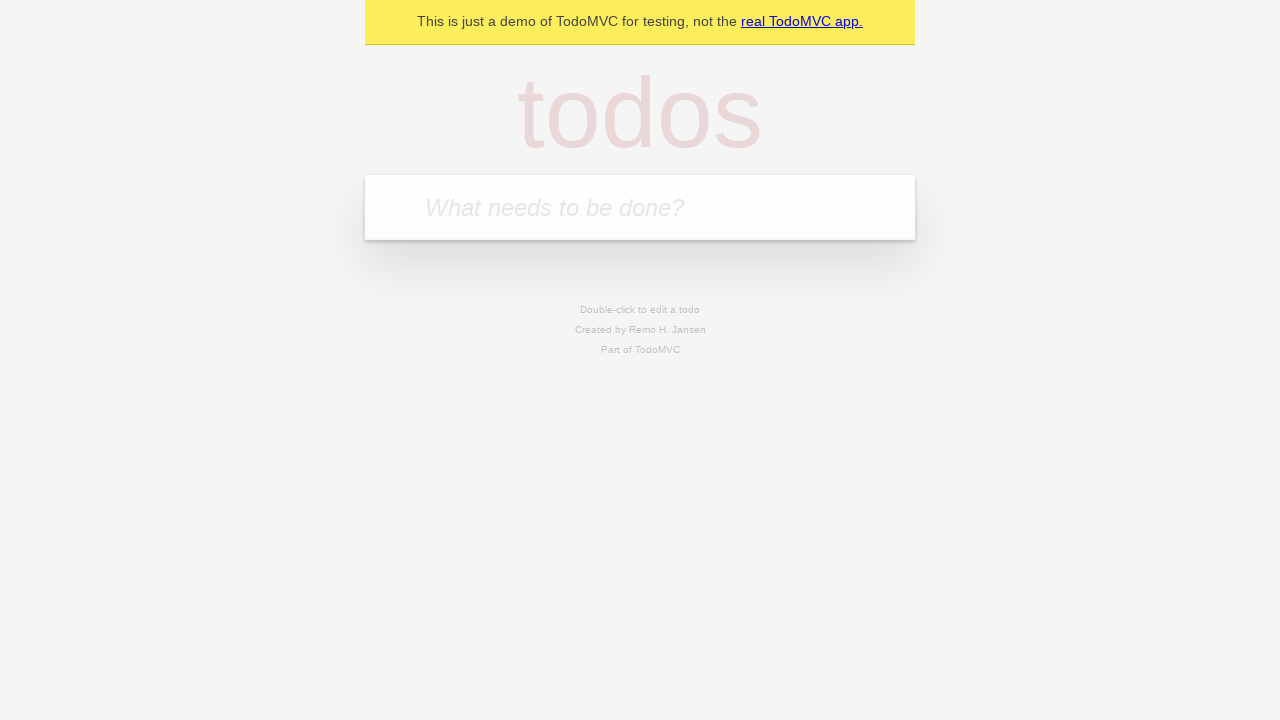

Filled todo input with 'buy some cheese' on internal:attr=[placeholder="What needs to be done?"i]
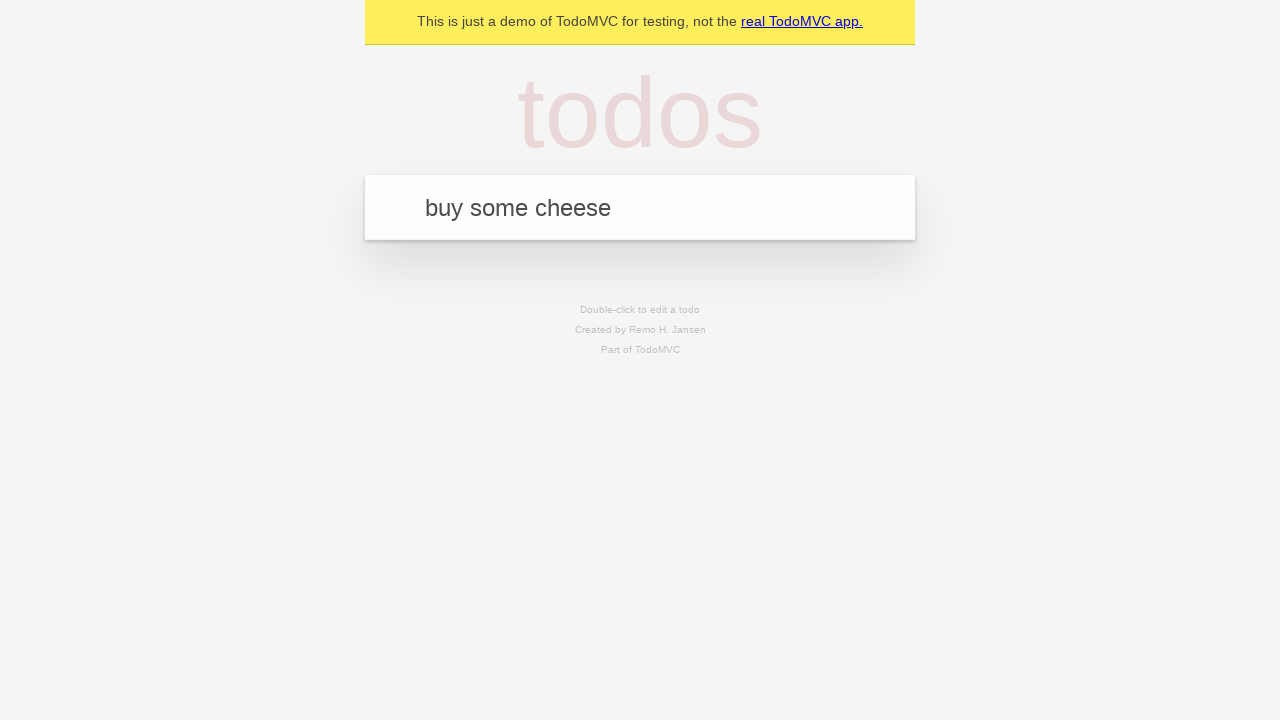

Pressed Enter to add first todo item on internal:attr=[placeholder="What needs to be done?"i]
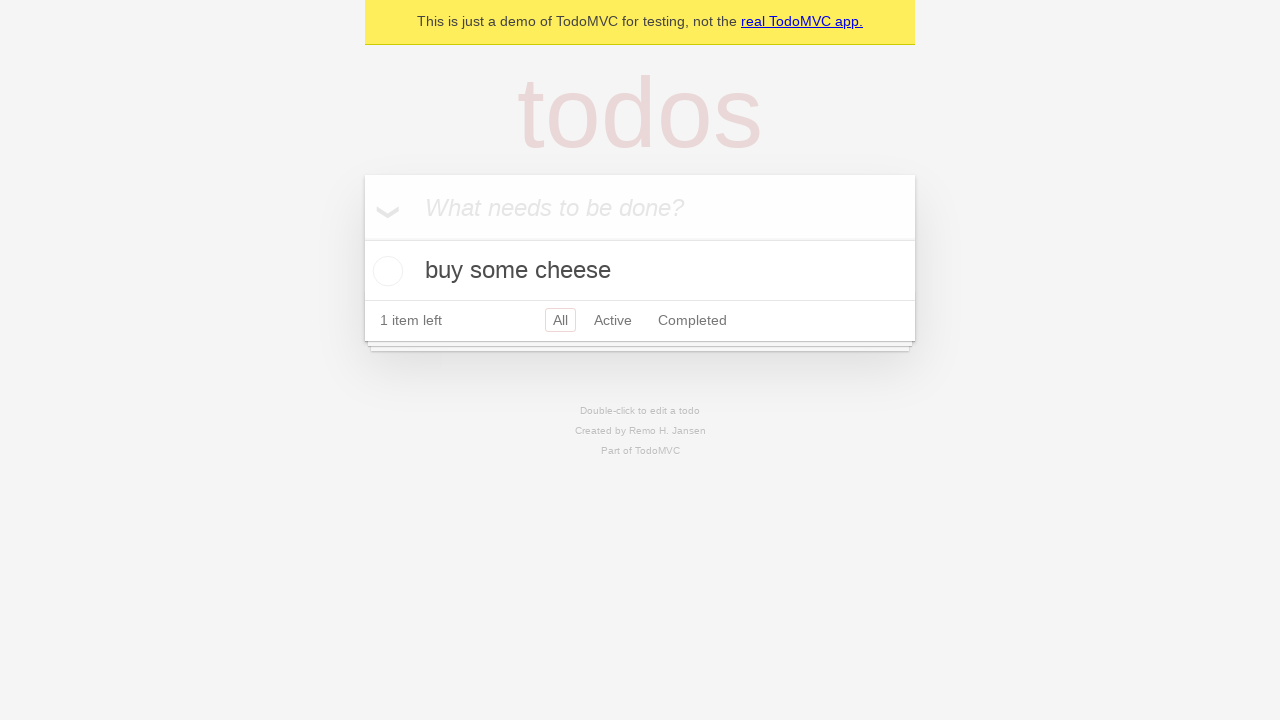

Filled todo input with 'feed the cat' on internal:attr=[placeholder="What needs to be done?"i]
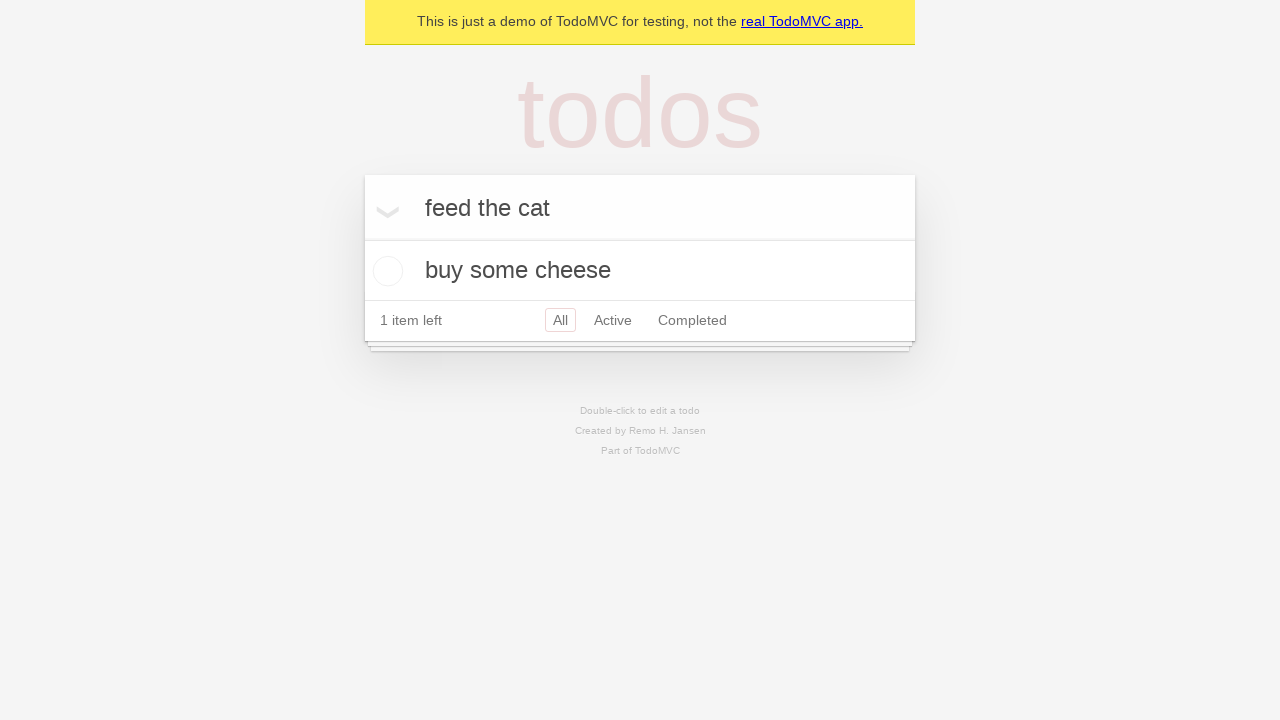

Pressed Enter to add second todo item on internal:attr=[placeholder="What needs to be done?"i]
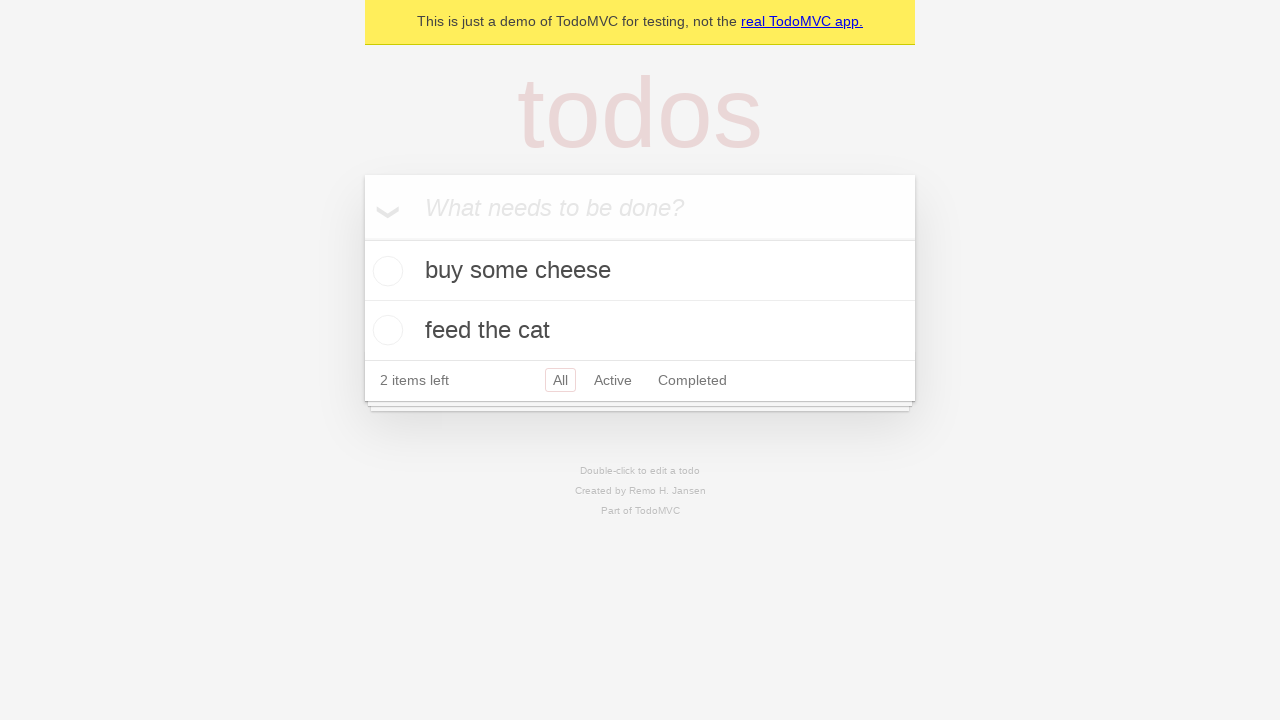

Filled todo input with 'book a doctors appointment' on internal:attr=[placeholder="What needs to be done?"i]
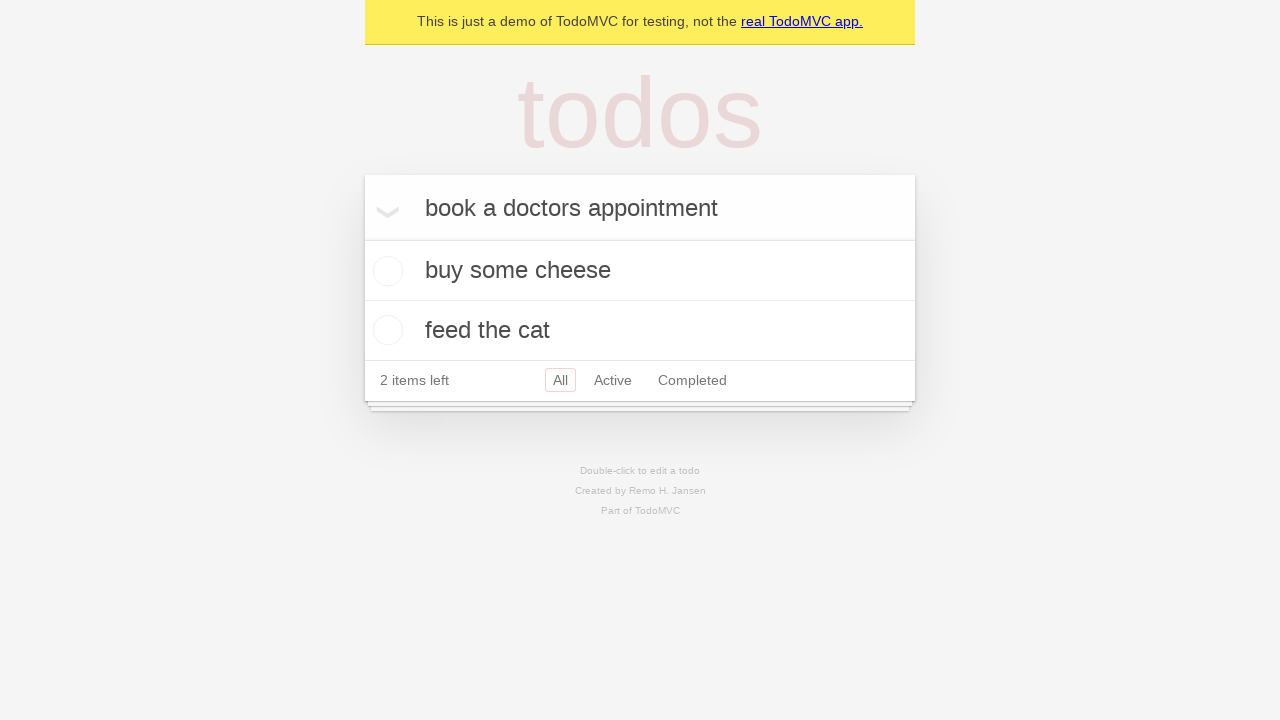

Pressed Enter to add third todo item on internal:attr=[placeholder="What needs to be done?"i]
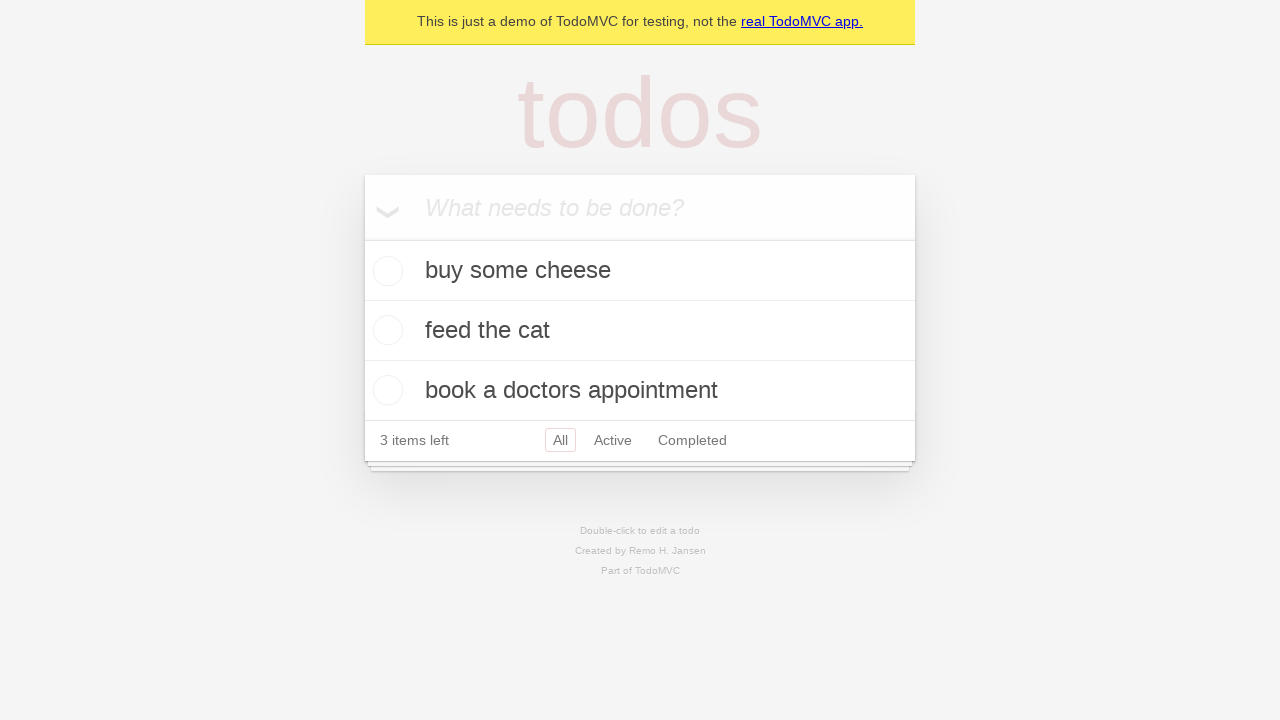

Checked the second todo item checkbox at (385, 330) on internal:testid=[data-testid="todo-item"s] >> nth=1 >> internal:role=checkbox
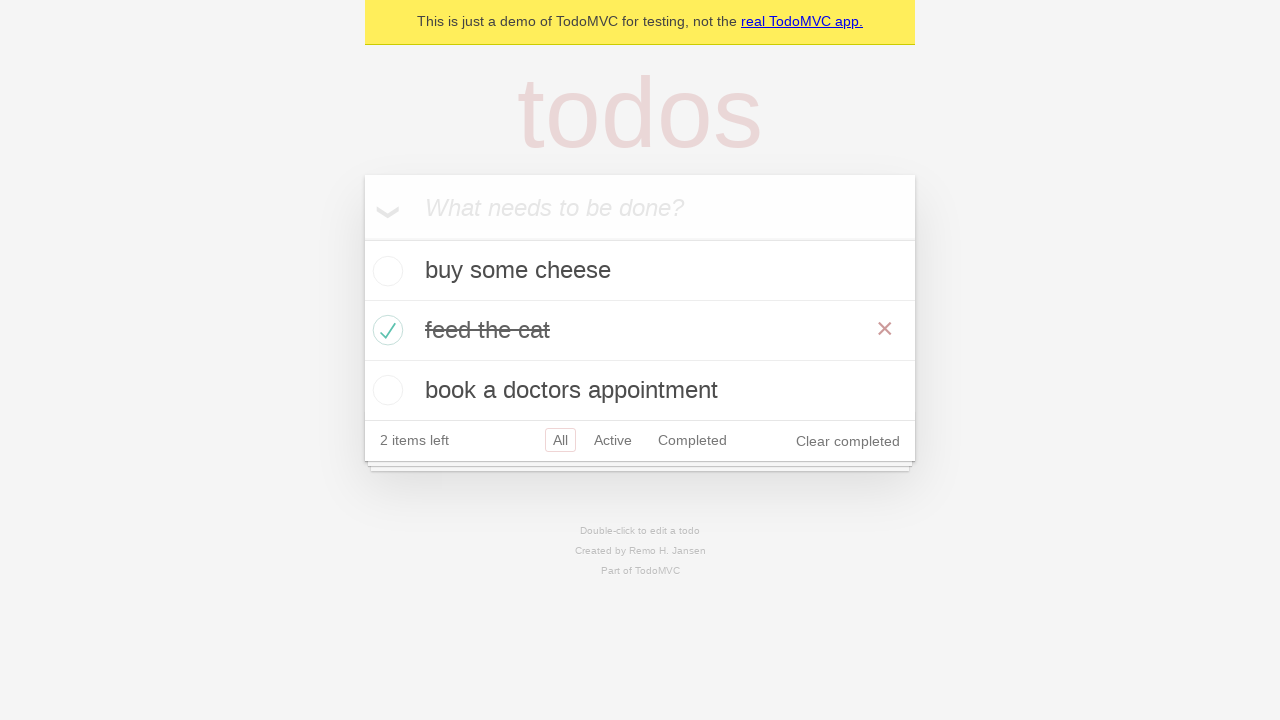

Clicked Completed filter link to display only completed items at (692, 440) on internal:role=link[name="Completed"i]
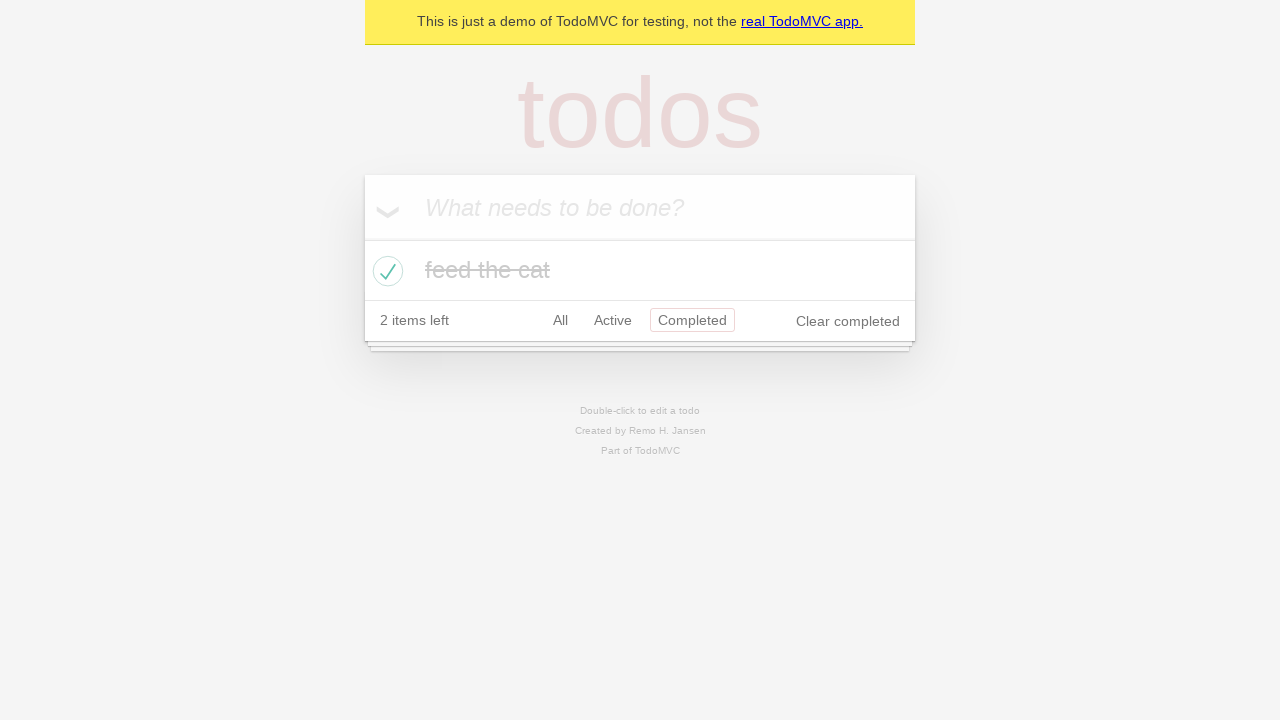

Verified that todo items are displayed after filtering
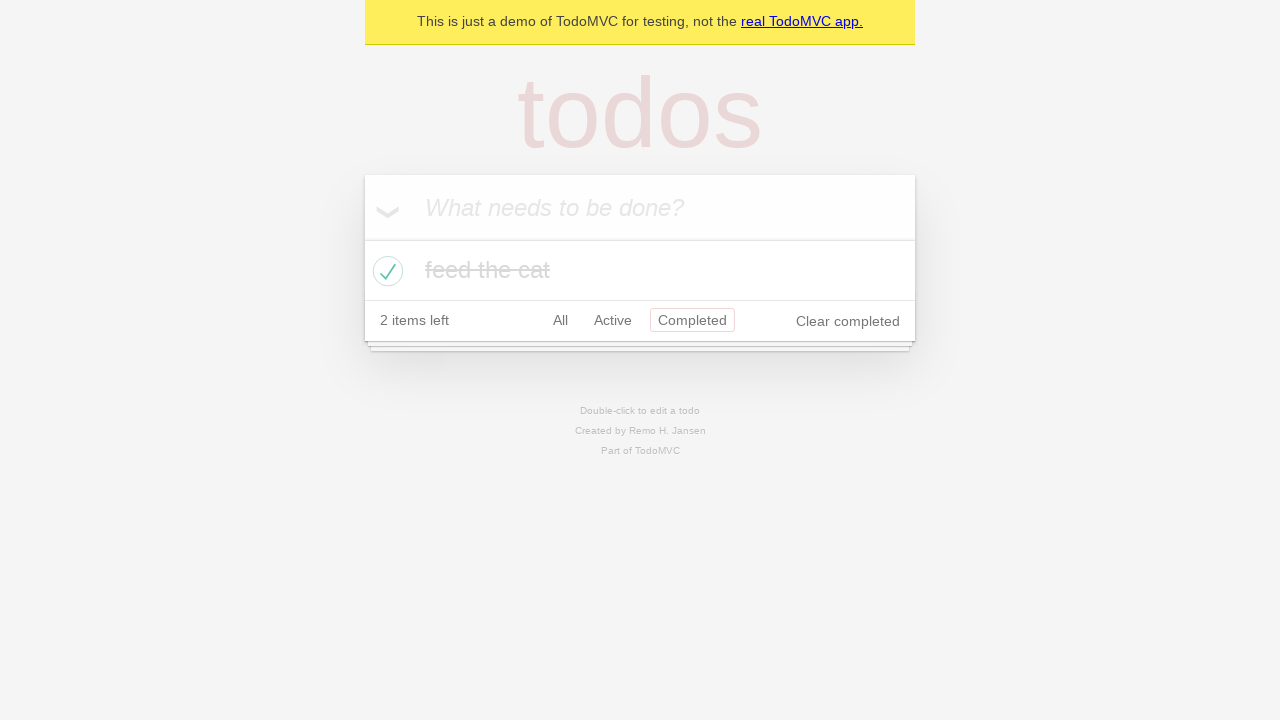

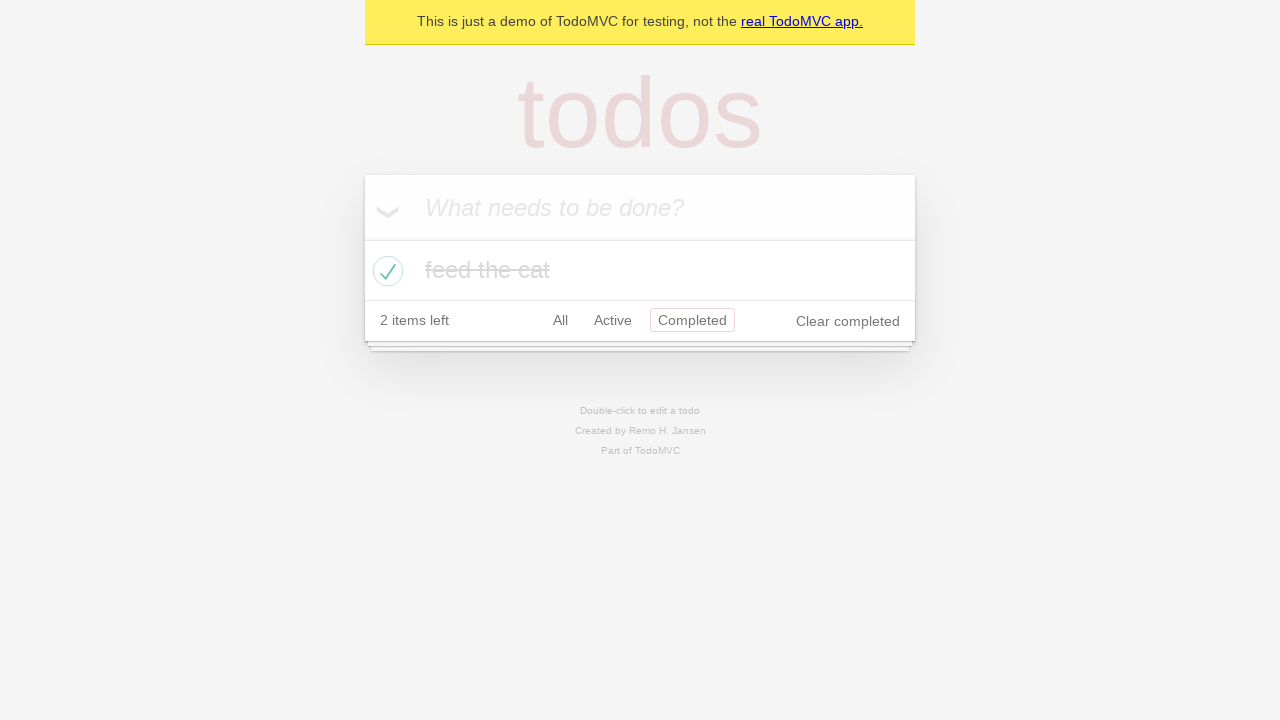